Tests an e-commerce grocery shopping flow by searching for products containing "ber", adding them to cart, proceeding to checkout, applying a promo code, and verifying the discount is applied correctly.

Starting URL: https://rahulshettyacademy.com/seleniumPractise/#/

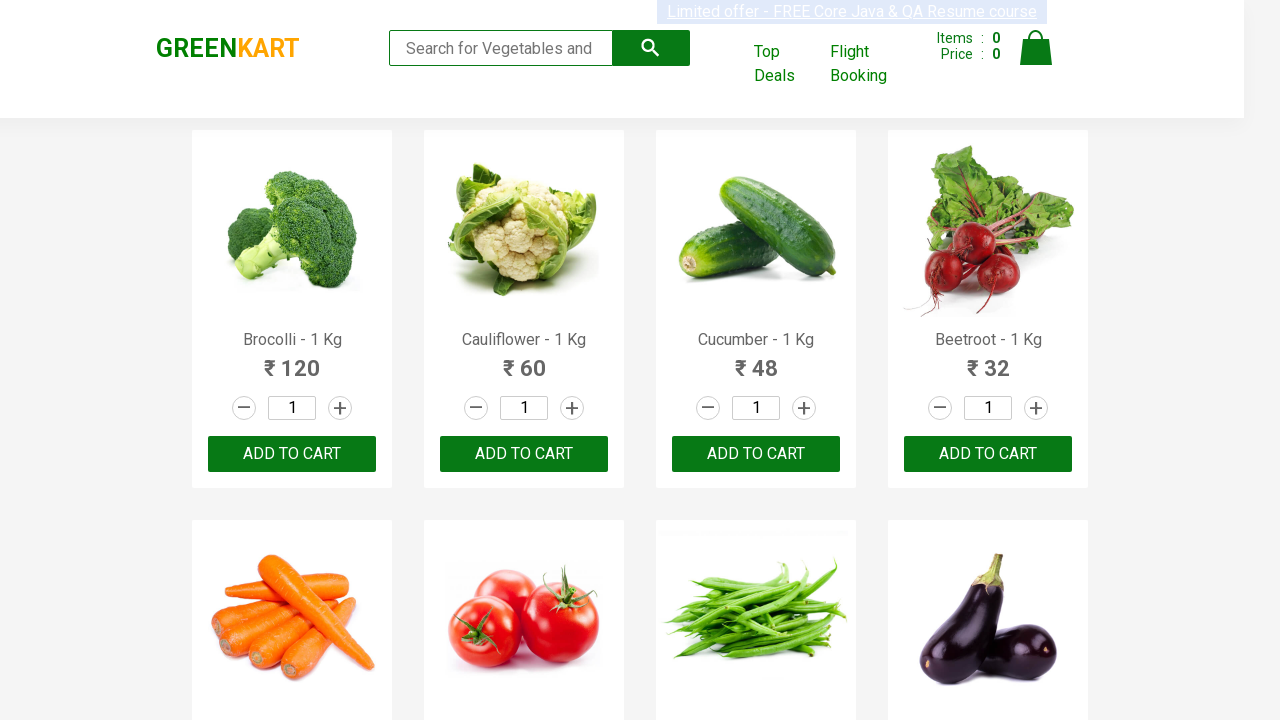

Filled search field with 'ber' to find products on input.search-keyword
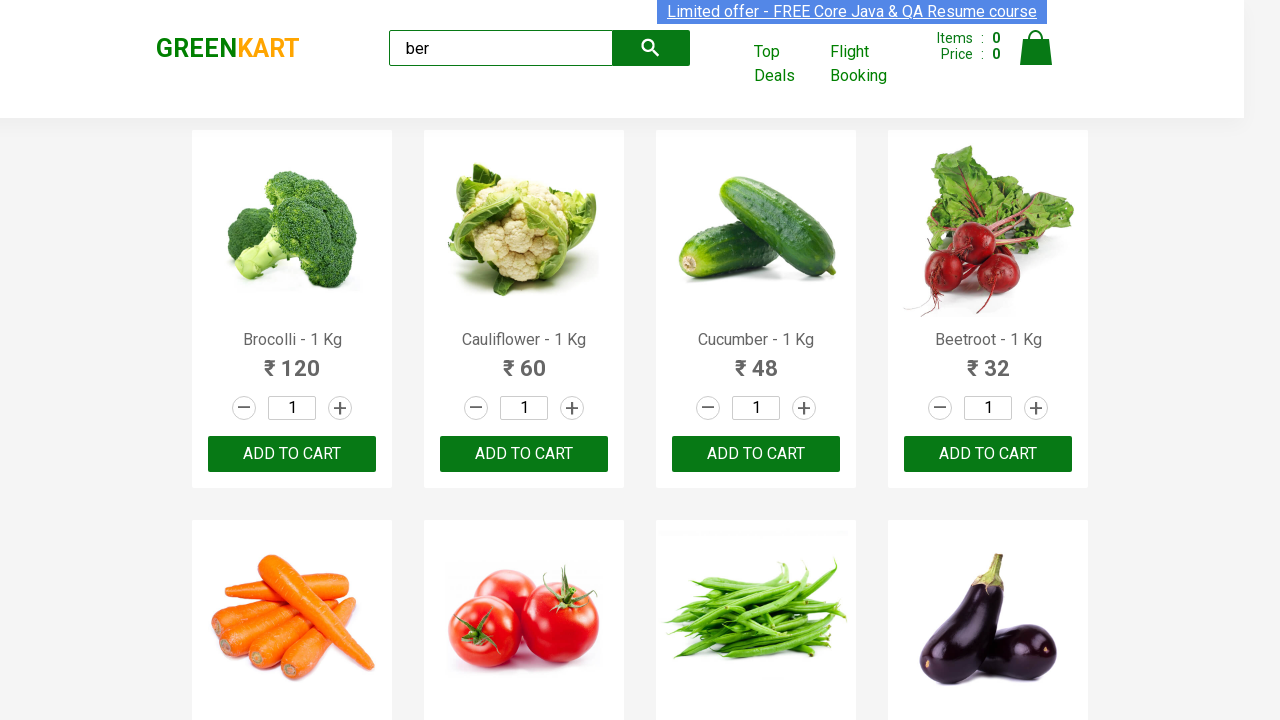

Waited for search results to load
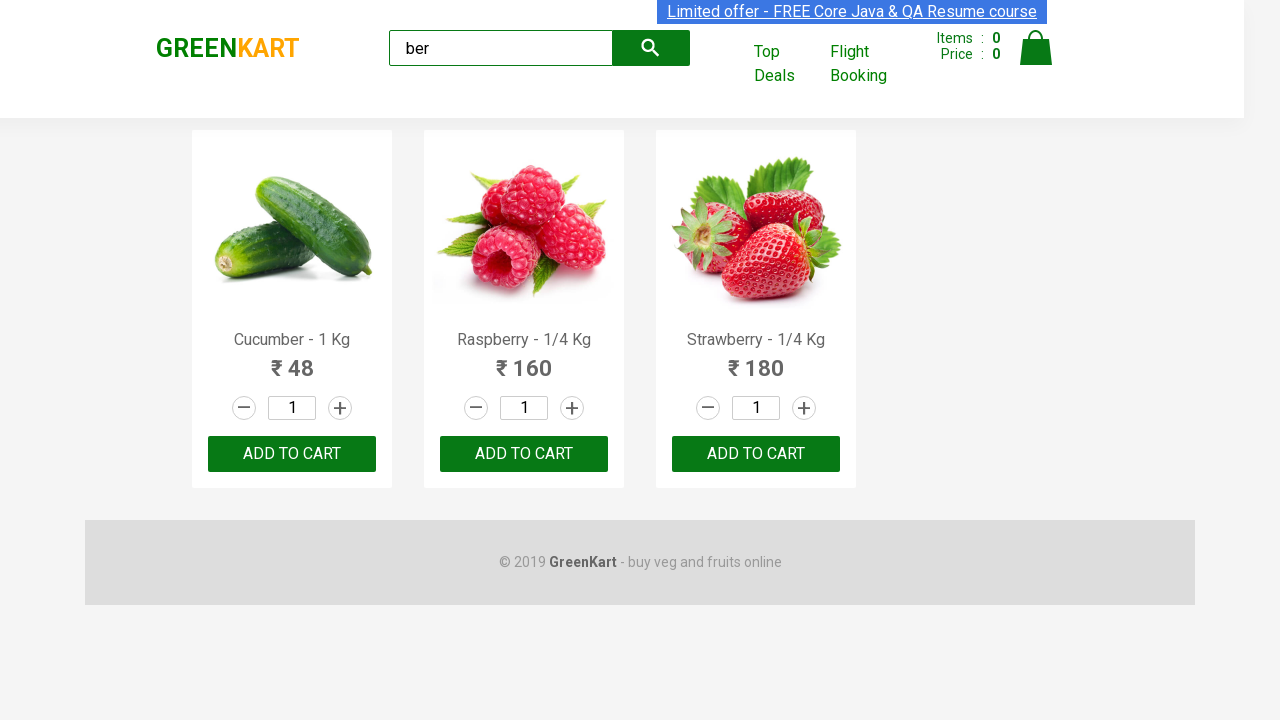

Verified that 3 products are displayed in search results
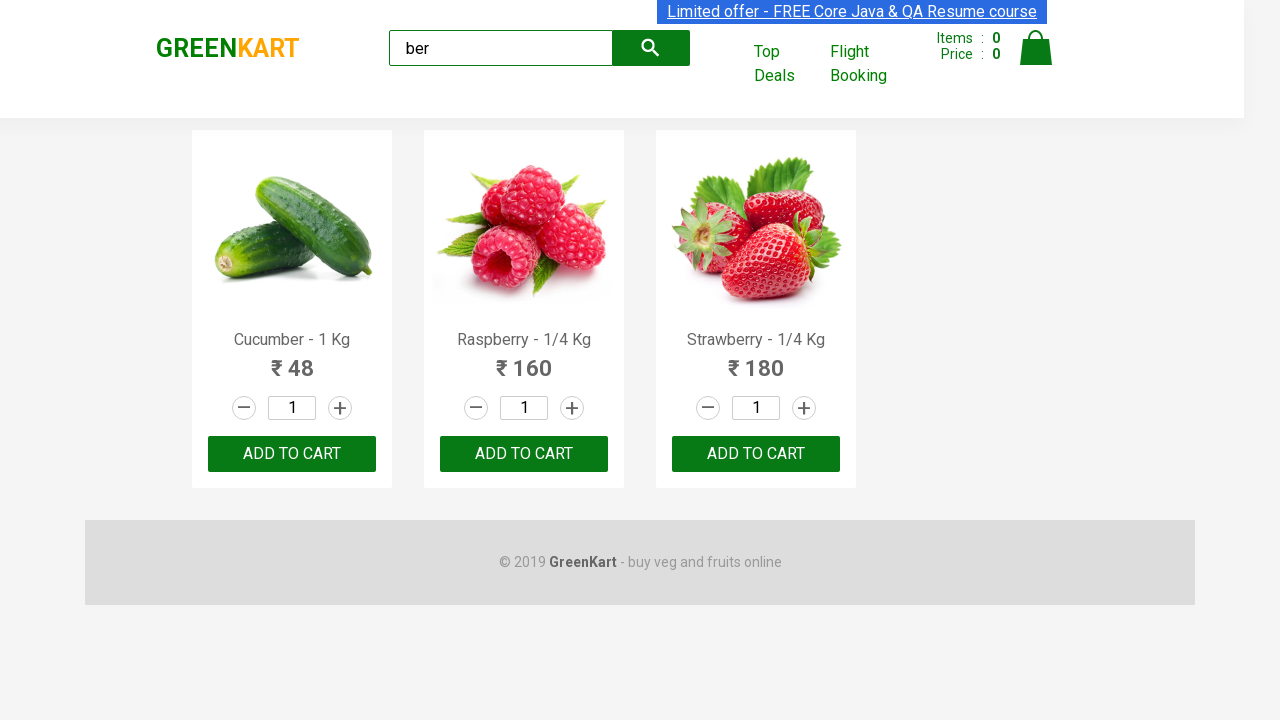

Clicked 'Add to Cart' button for product 1 at (292, 454) on xpath=//div[@class='product-action']/button >> nth=0
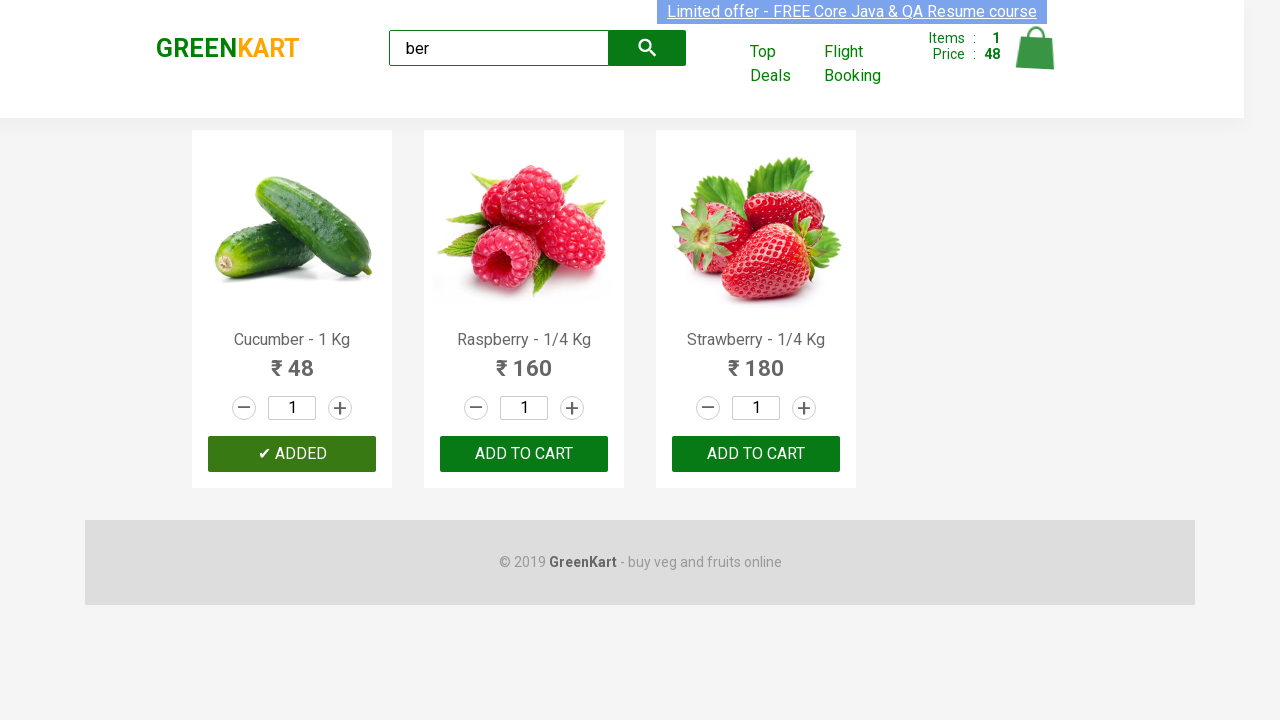

Clicked 'Add to Cart' button for product 2 at (524, 454) on xpath=//div[@class='product-action']/button >> nth=1
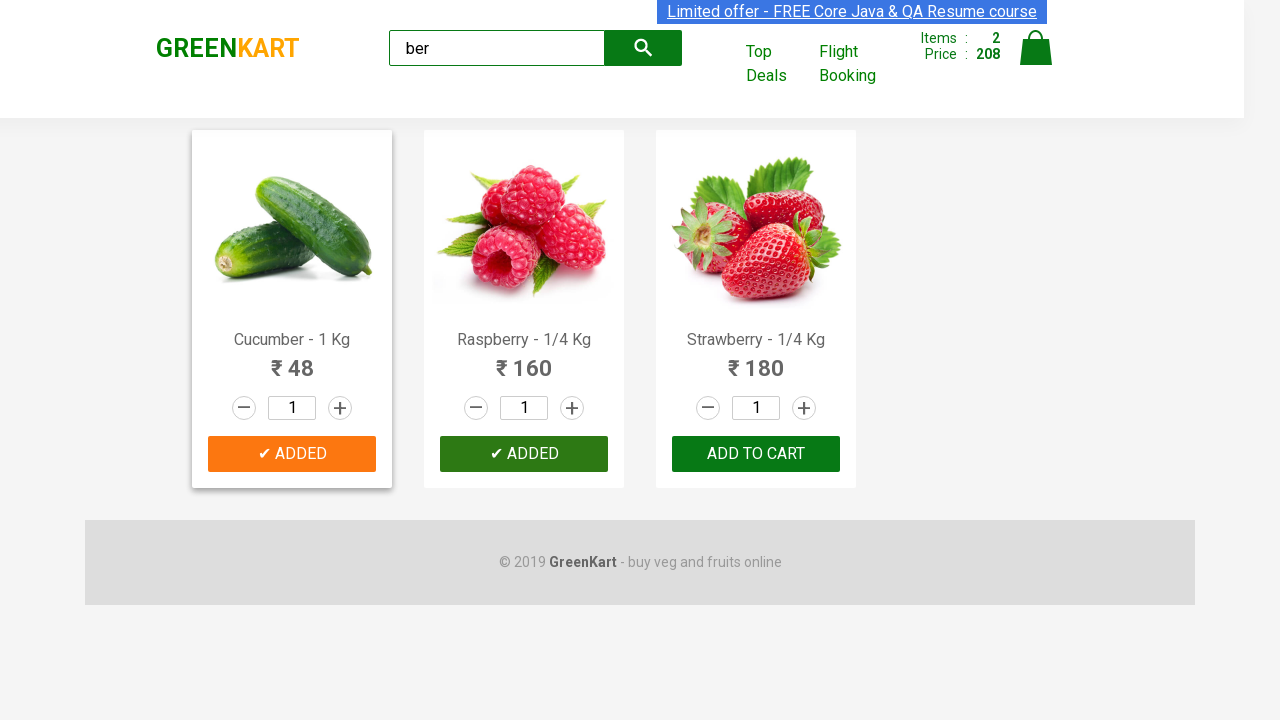

Clicked 'Add to Cart' button for product 3 at (756, 454) on xpath=//div[@class='product-action']/button >> nth=2
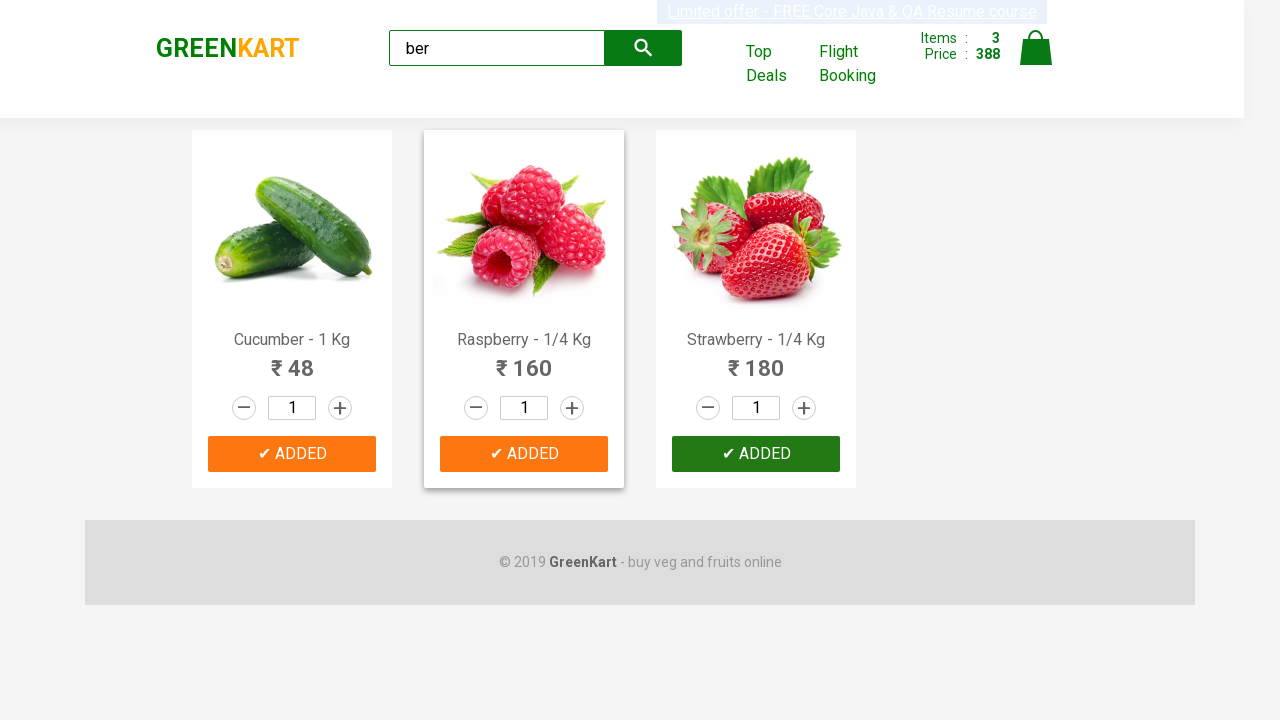

Clicked cart icon to view shopping cart at (1036, 48) on img[alt='Cart']
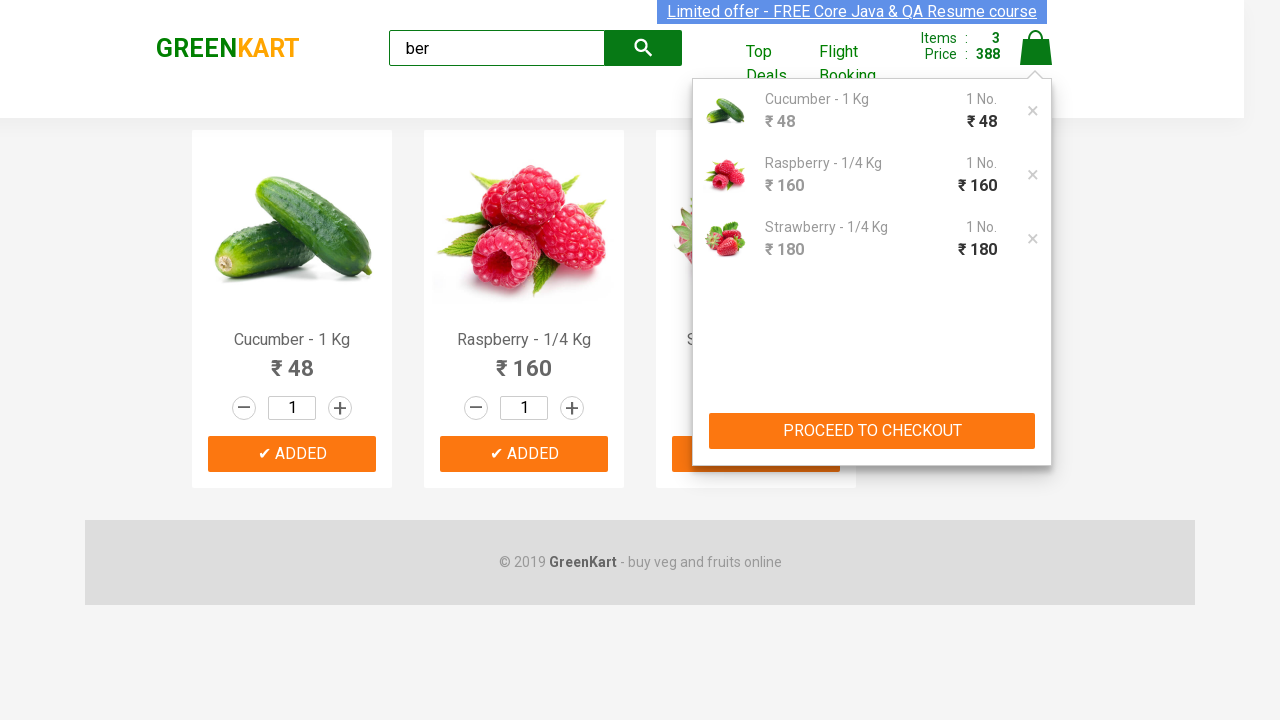

Clicked 'PROCEED TO CHECKOUT' button at (872, 431) on xpath=//button[text()='PROCEED TO CHECKOUT']
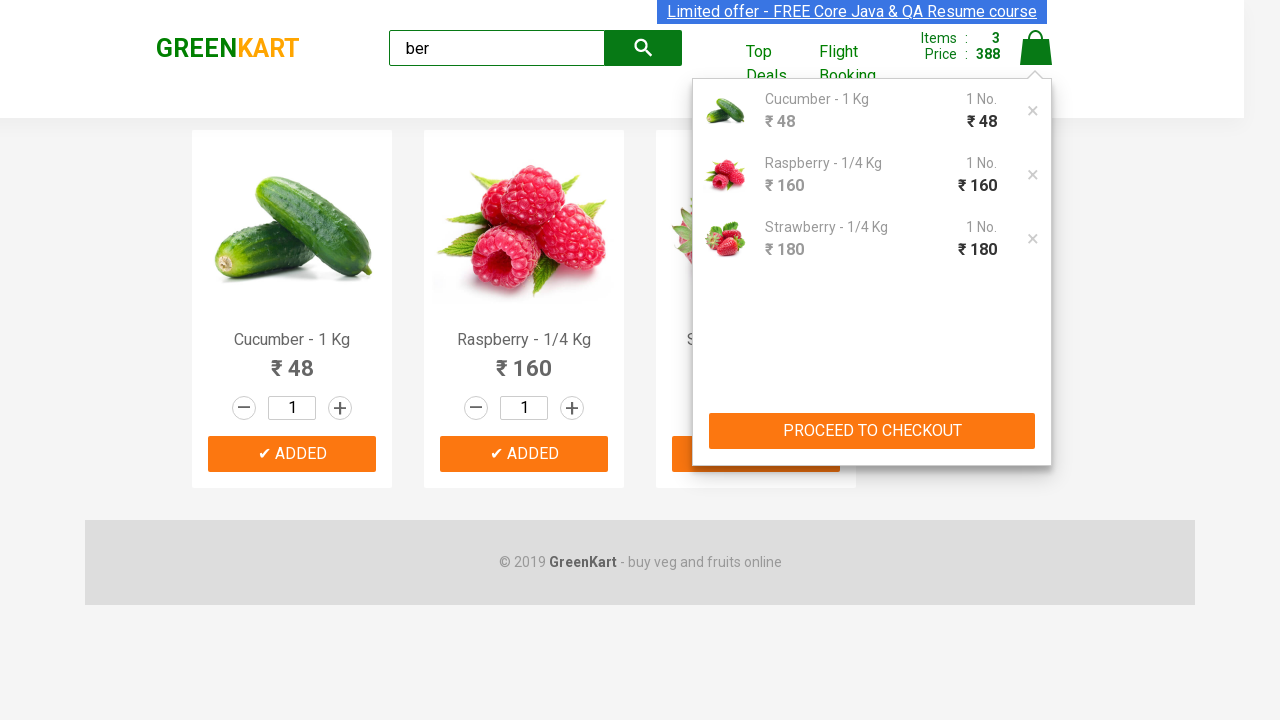

Checkout page loaded and promo code field is visible
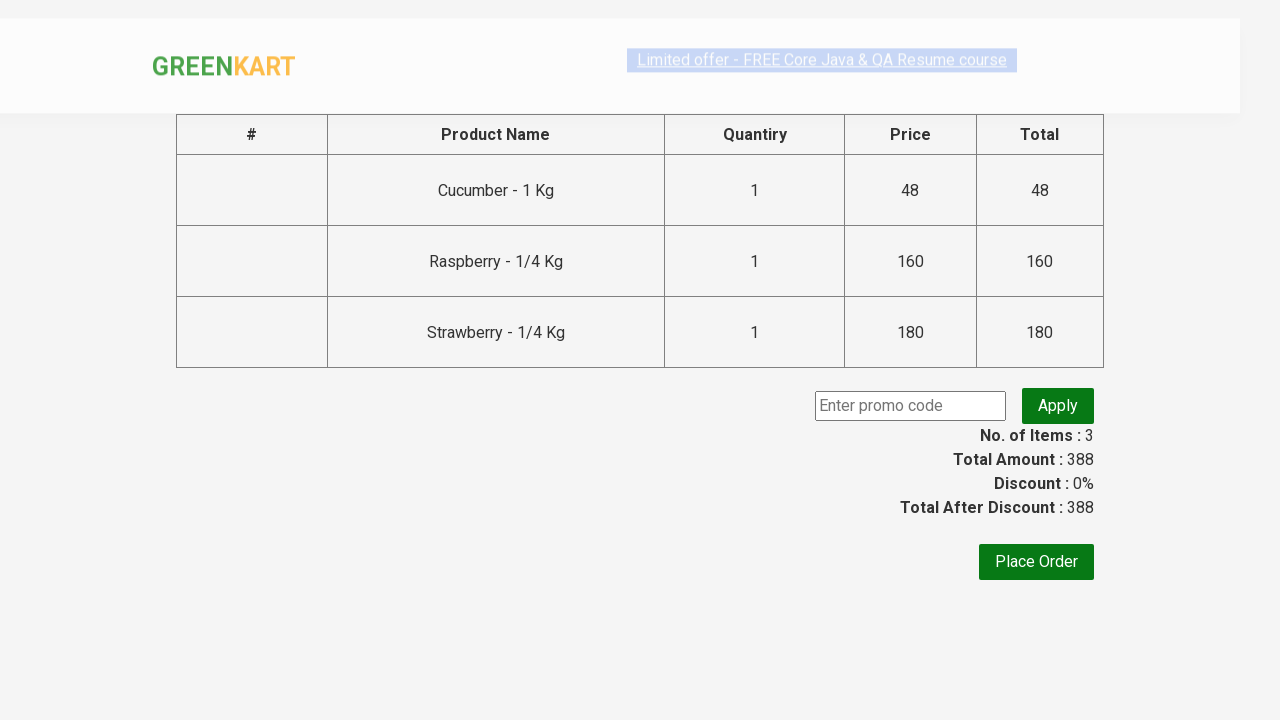

Entered promo code 'rahulshettyacademy' on .promoCode
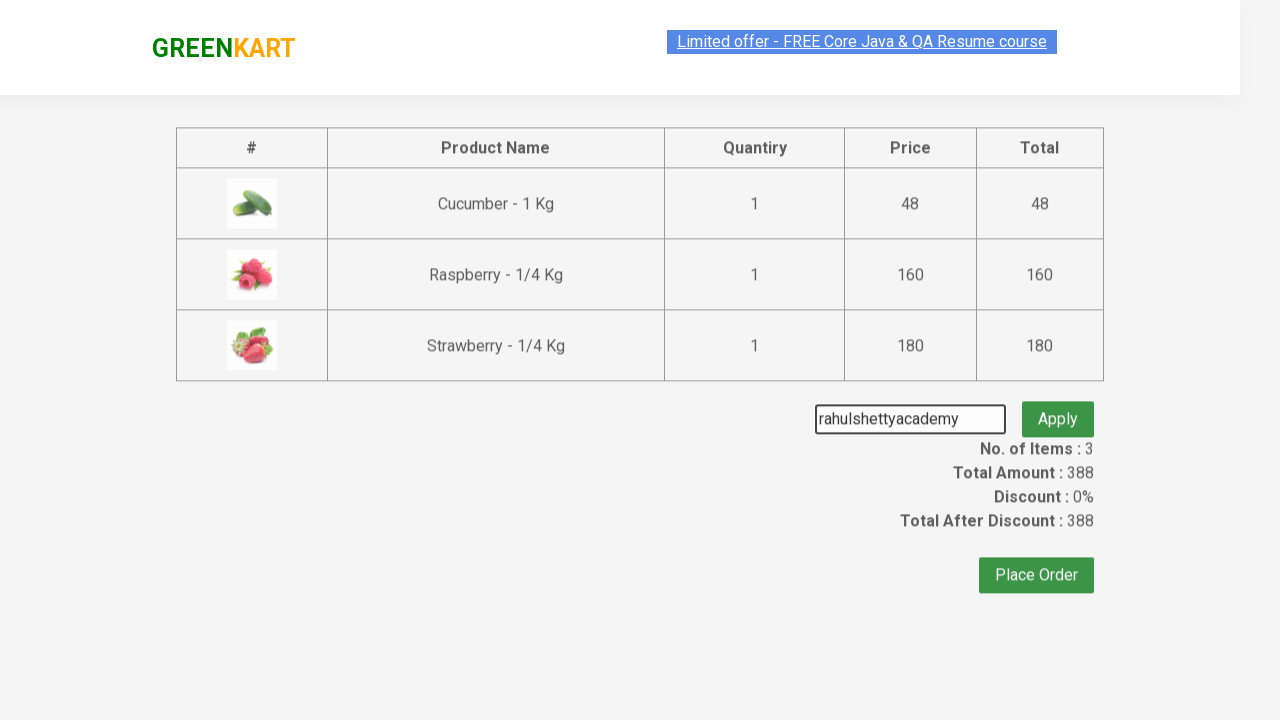

Clicked 'Apply Promo' button to apply discount code at (1058, 406) on .promoBtn
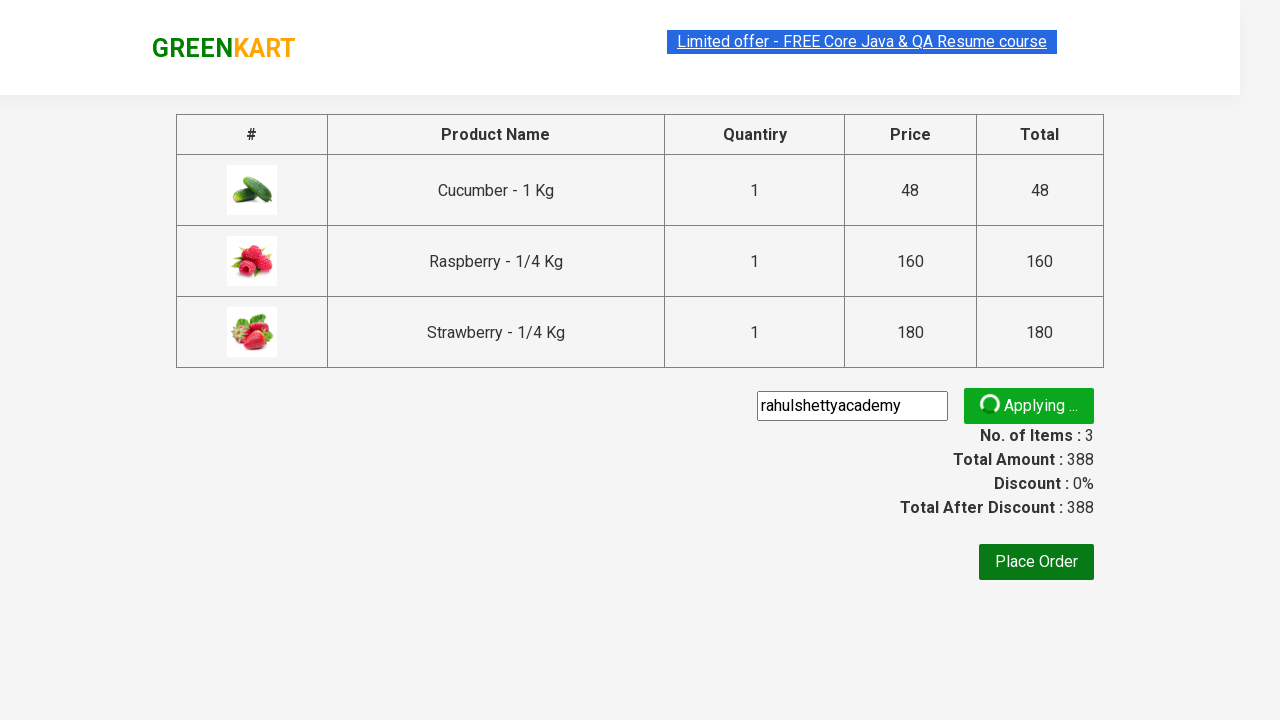

Promo discount was successfully applied and confirmed
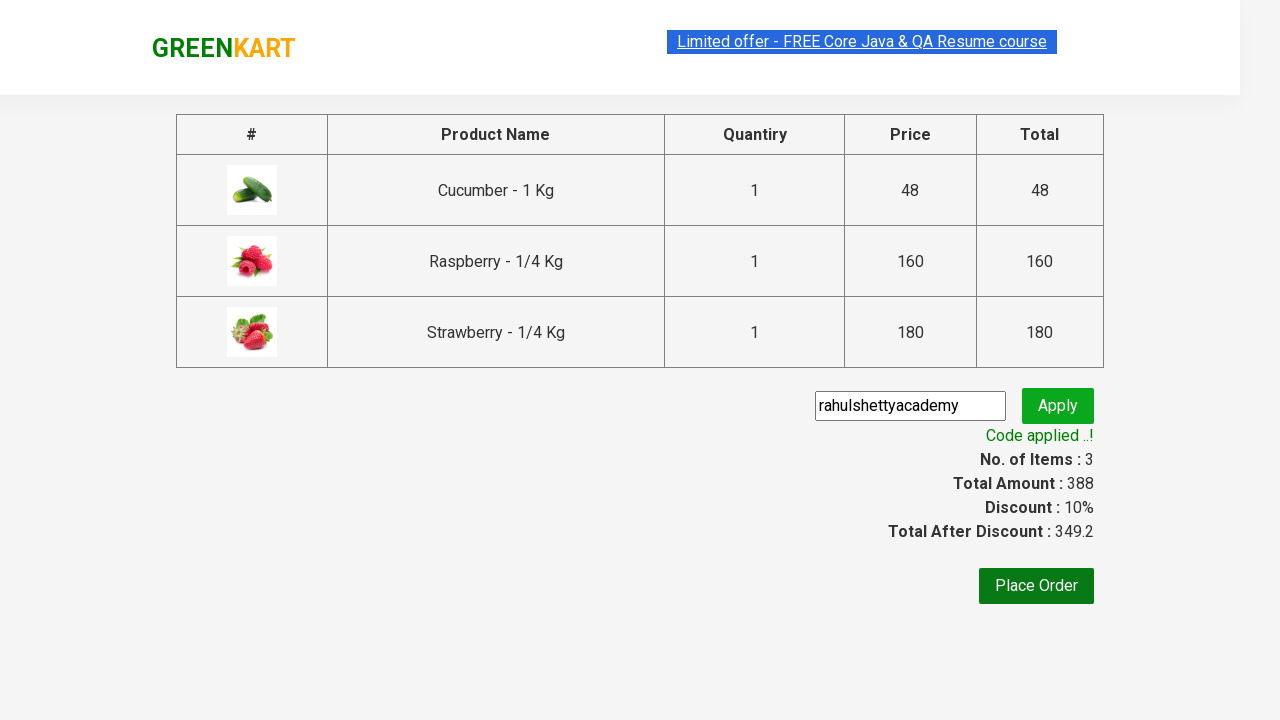

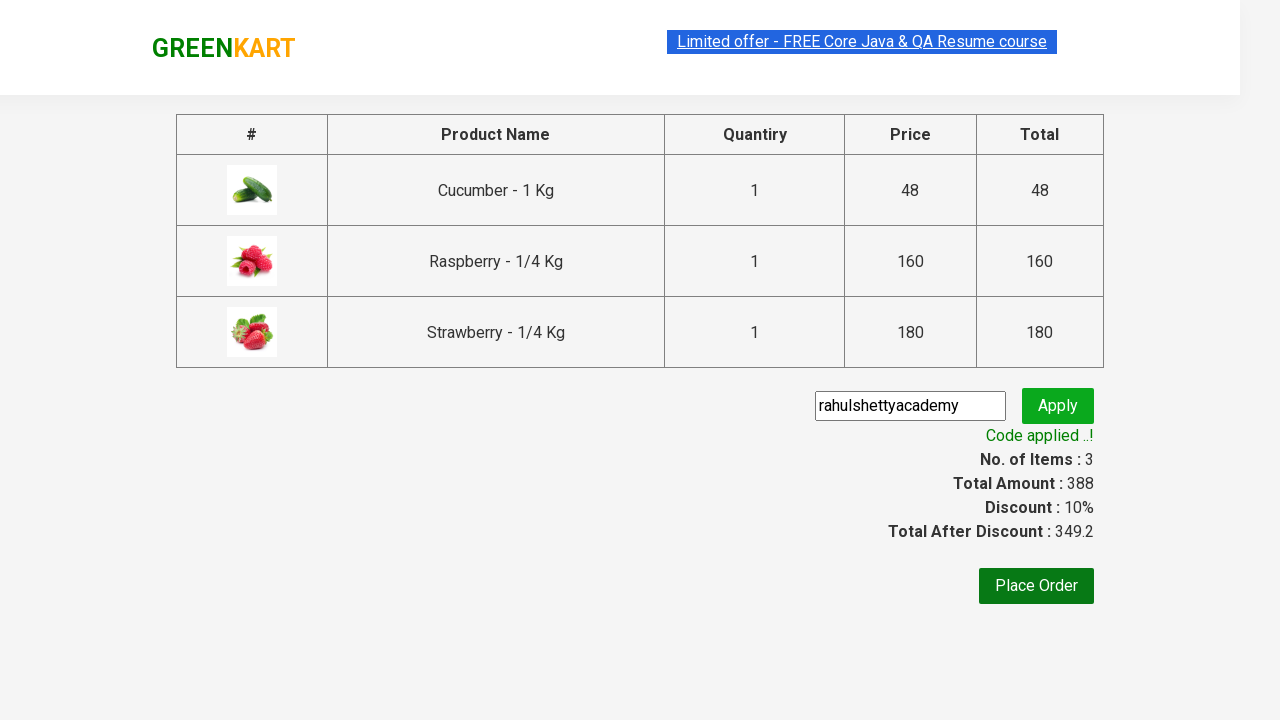